Tests that the currently applied filter is highlighted with selected class

Starting URL: https://demo.playwright.dev/todomvc

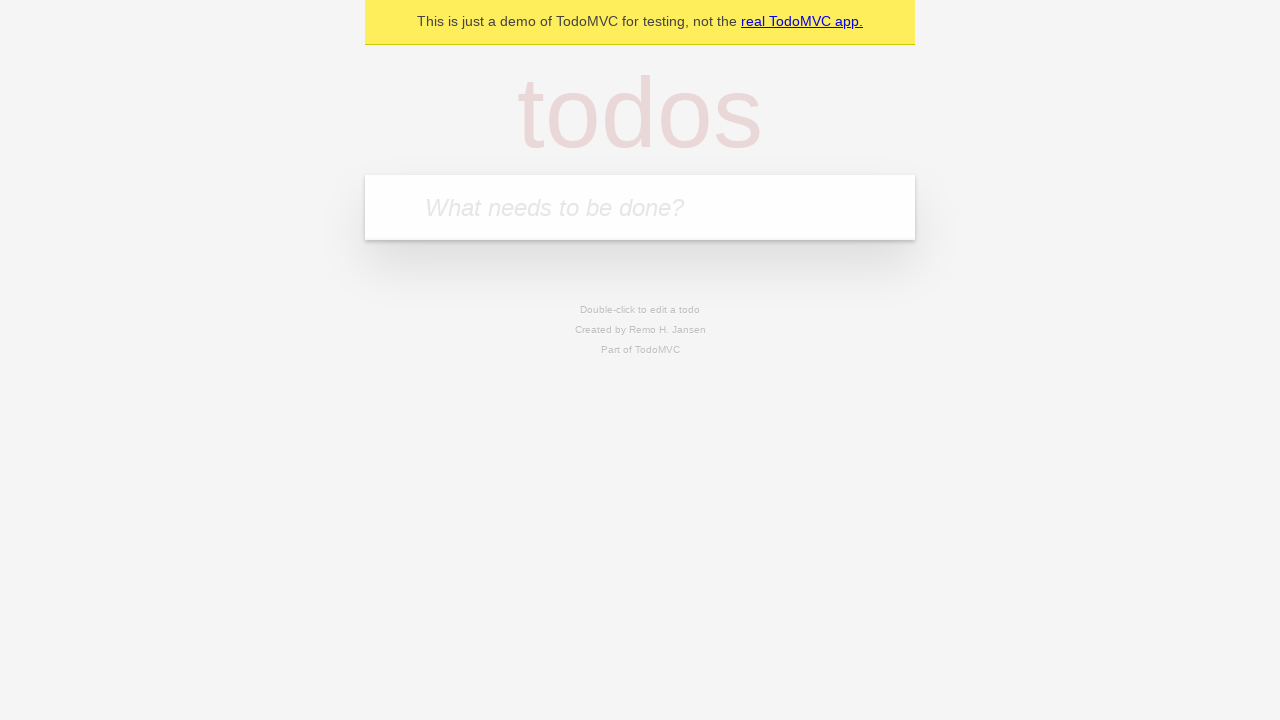

Filled todo input with 'buy some cheese' on internal:attr=[placeholder="What needs to be done?"i]
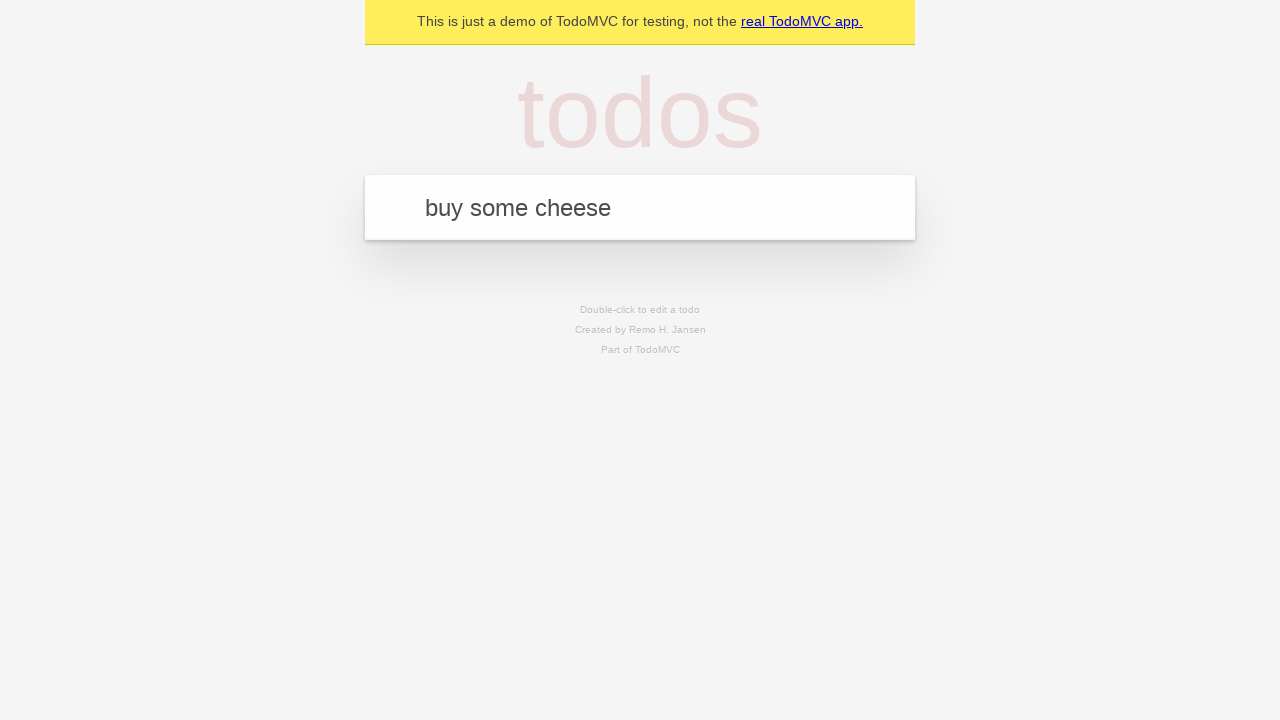

Pressed Enter to add first todo on internal:attr=[placeholder="What needs to be done?"i]
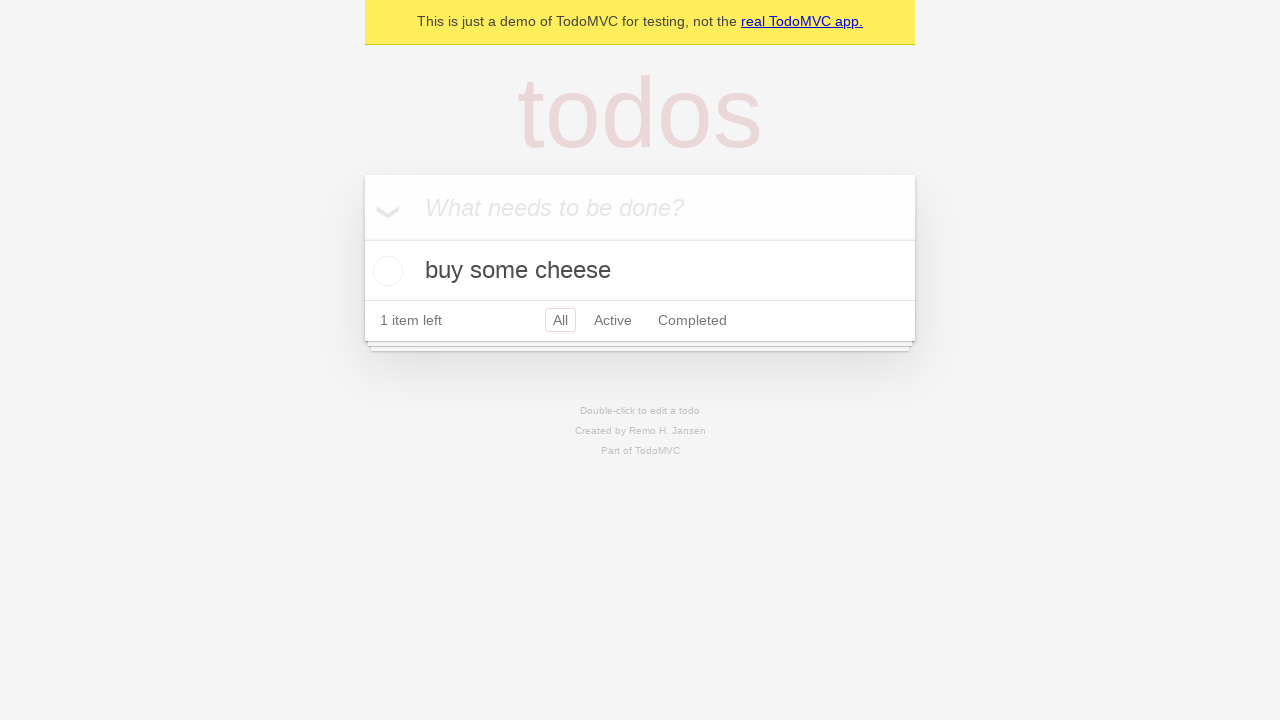

Filled todo input with 'feed the cat' on internal:attr=[placeholder="What needs to be done?"i]
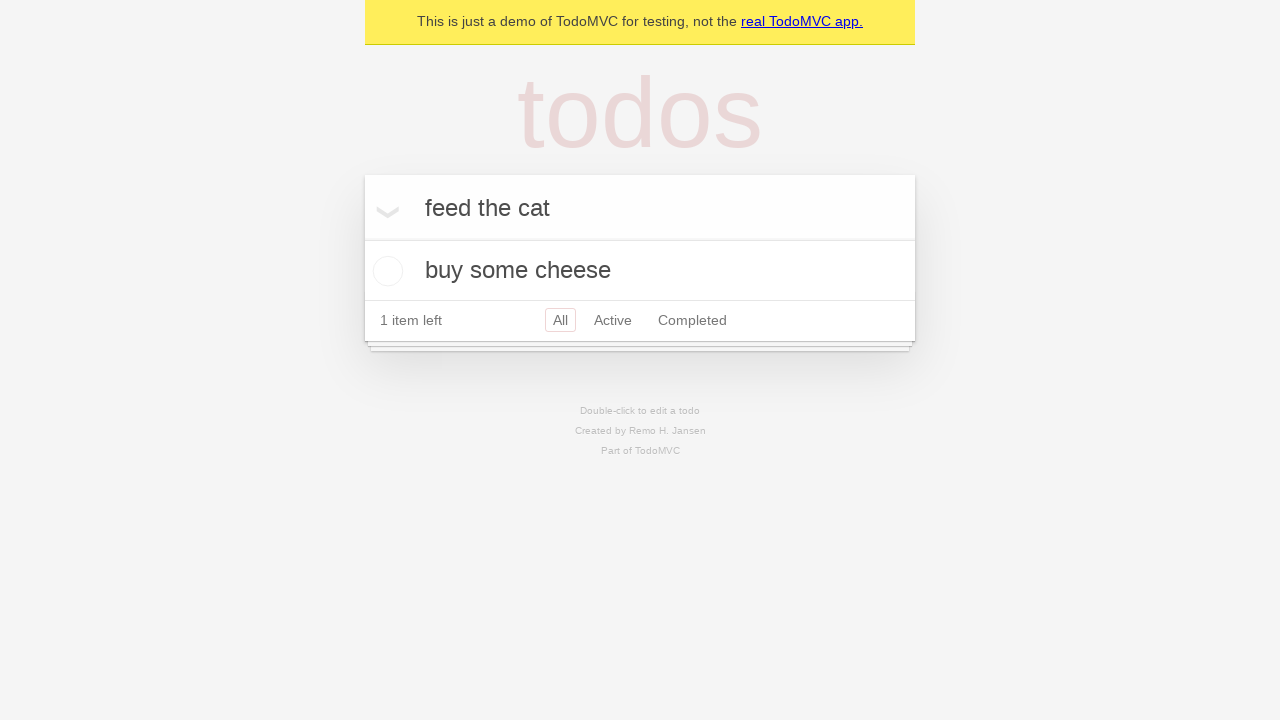

Pressed Enter to add second todo on internal:attr=[placeholder="What needs to be done?"i]
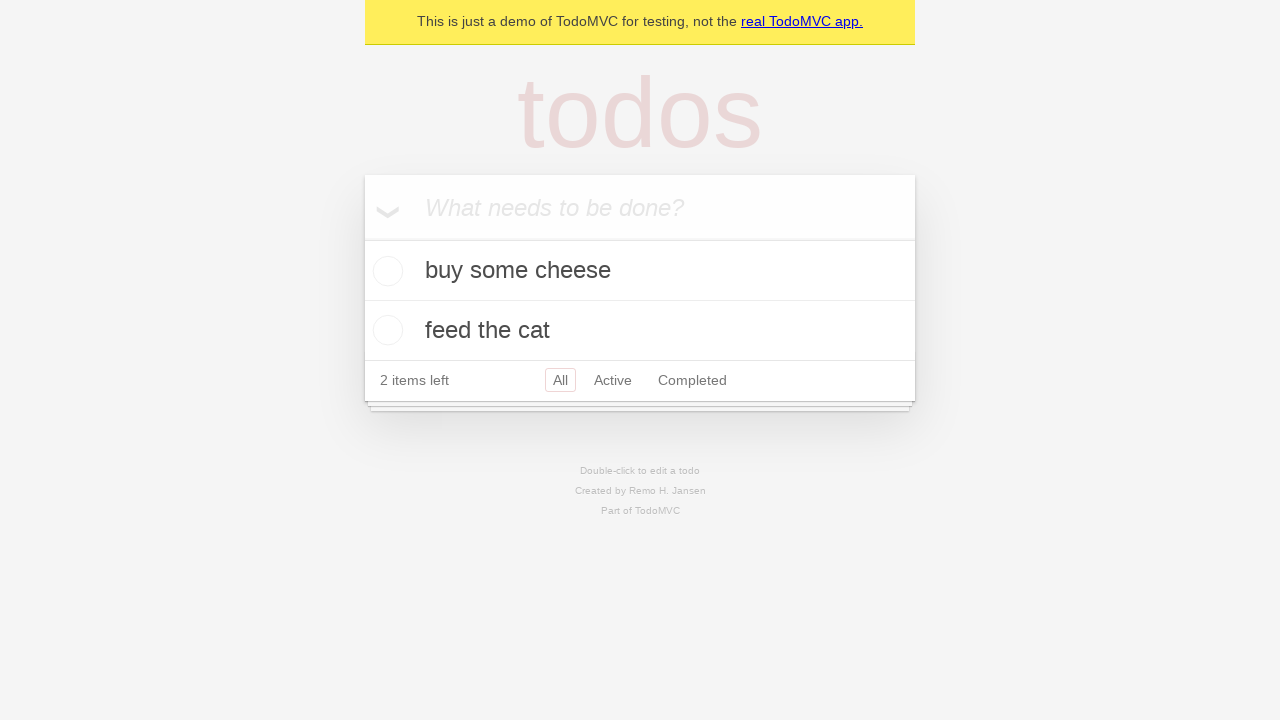

Filled todo input with 'book a doctors appointment' on internal:attr=[placeholder="What needs to be done?"i]
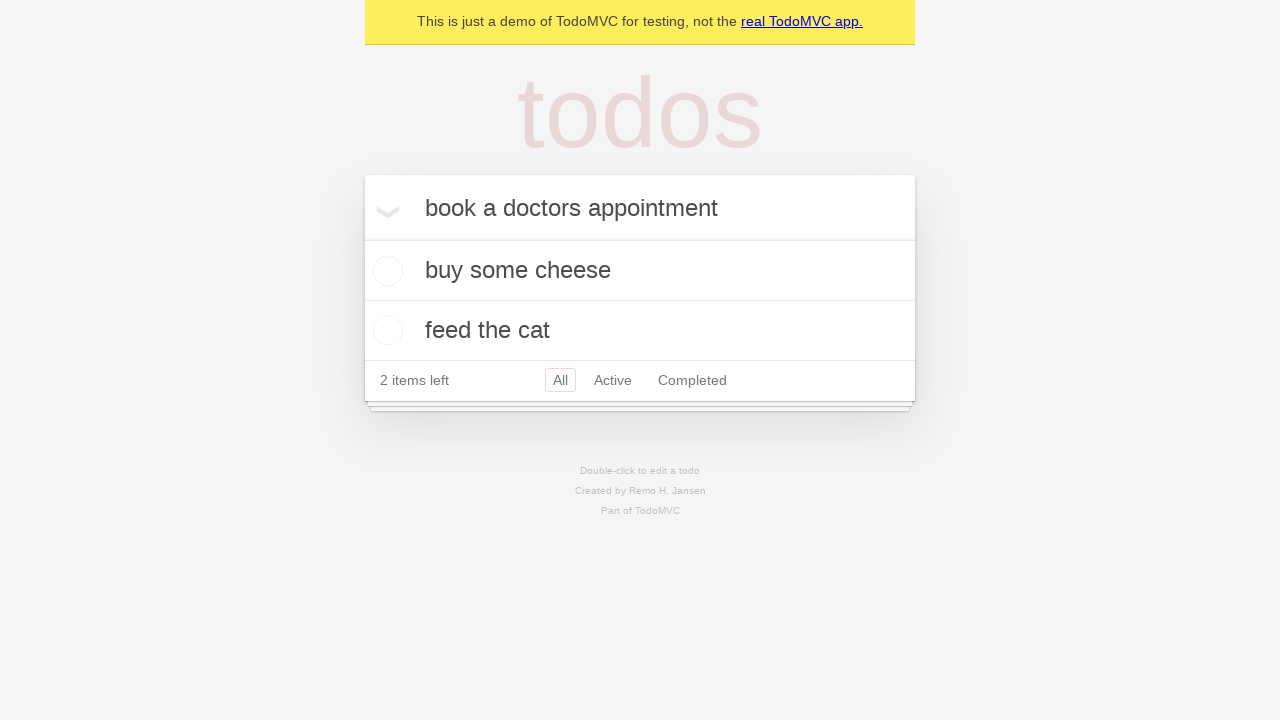

Pressed Enter to add third todo on internal:attr=[placeholder="What needs to be done?"i]
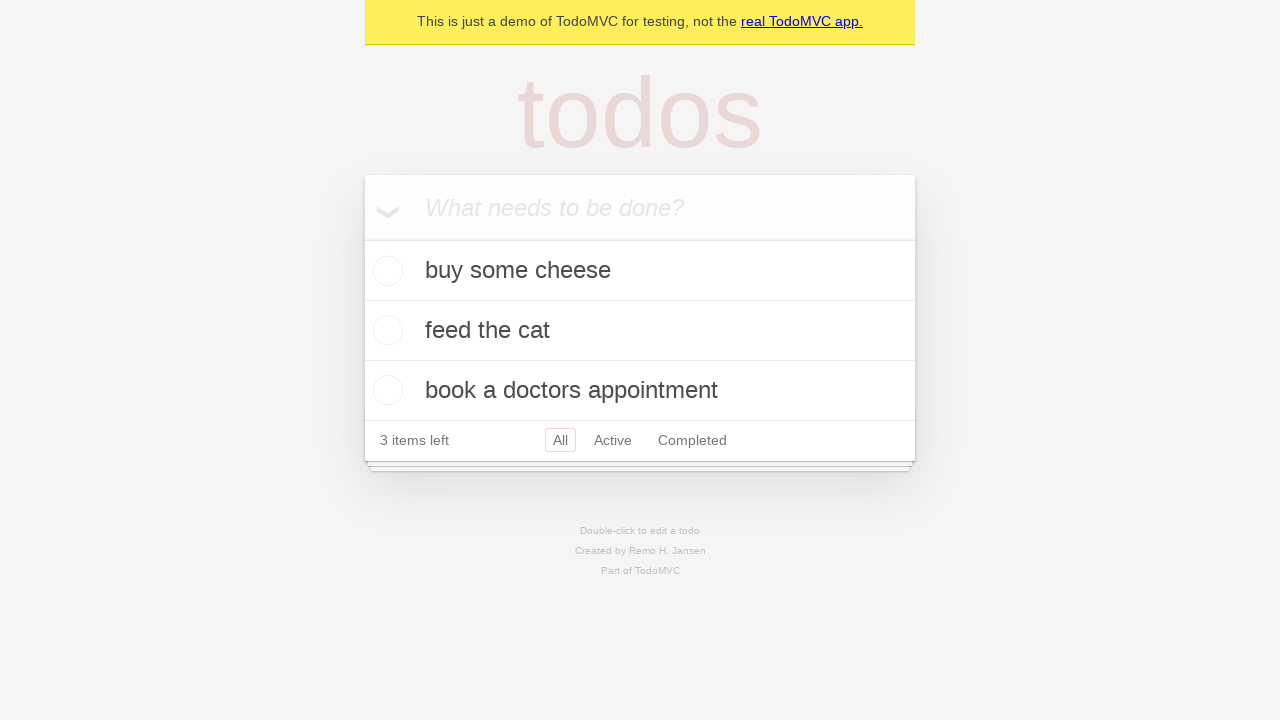

Clicked Active filter link at (613, 440) on internal:role=link[name="Active"i]
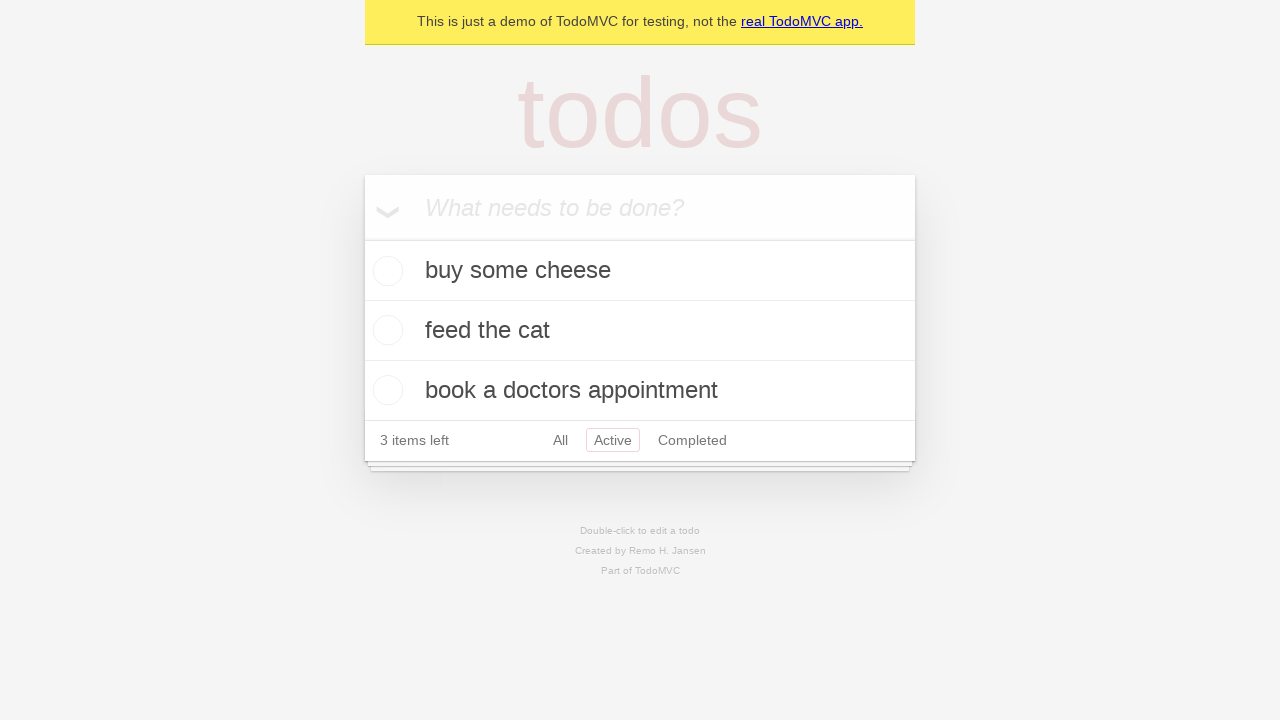

Clicked Completed filter link to verify currently applied filter is highlighted at (692, 440) on internal:role=link[name="Completed"i]
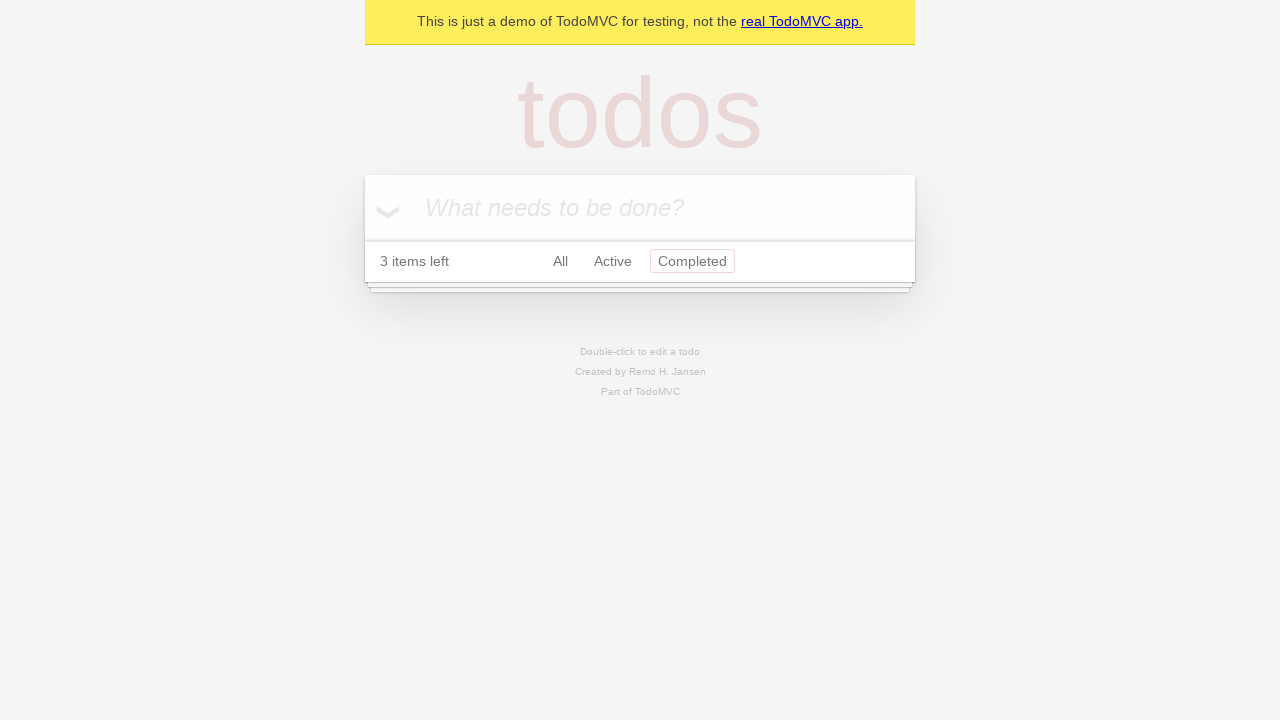

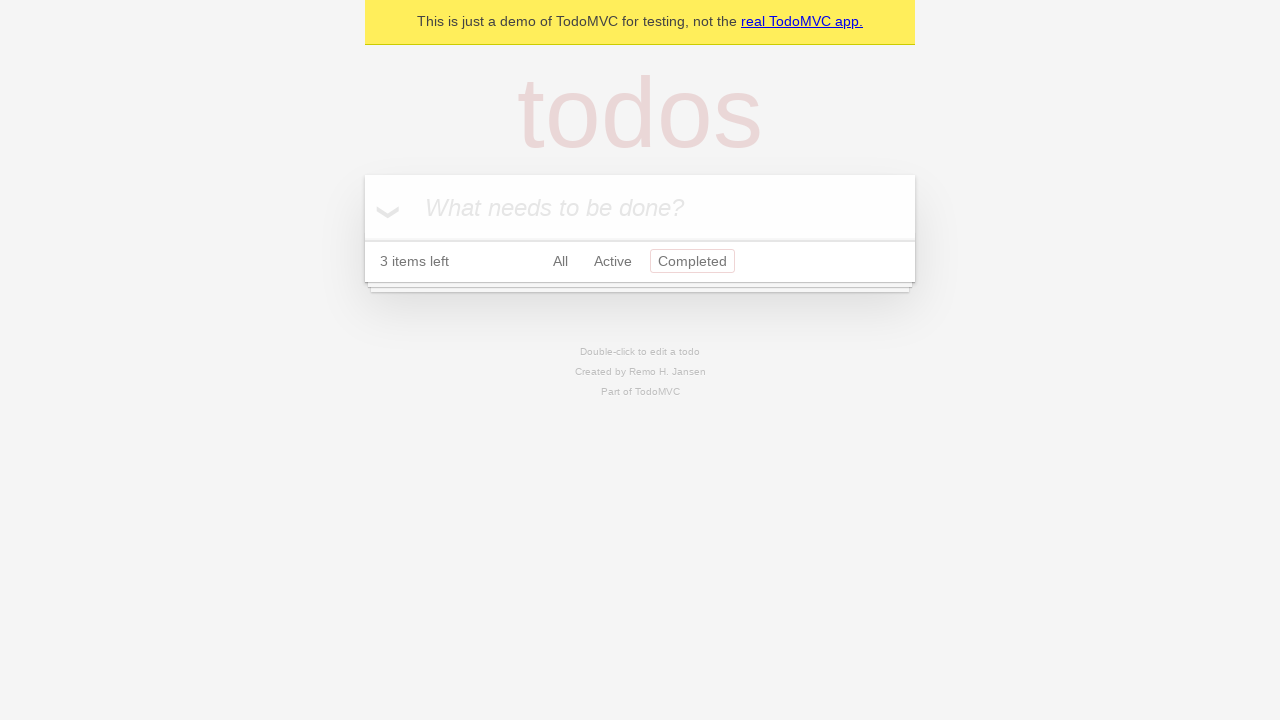